Tests checking and then unchecking a checkbox, verifying it becomes unchecked

Starting URL: http://the-internet.herokuapp.com/dynamic_controls

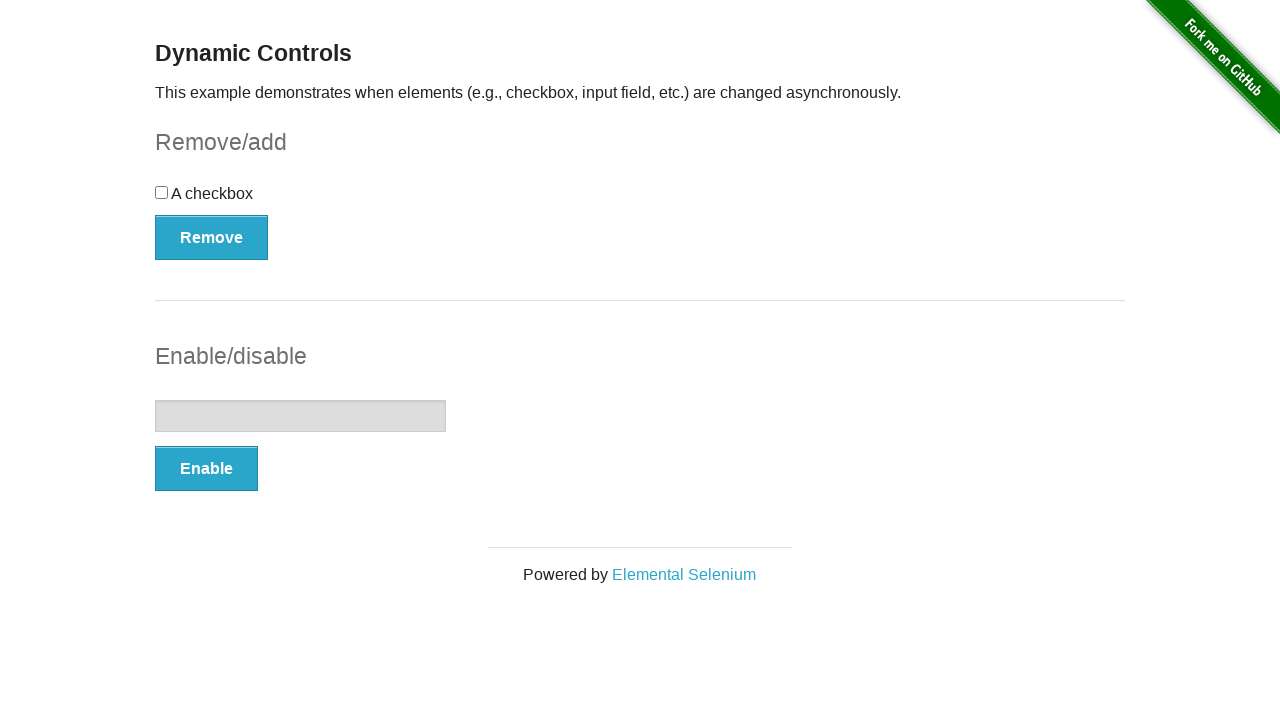

Checked the checkbox at (162, 192) on xpath=//input[@type='checkbox']
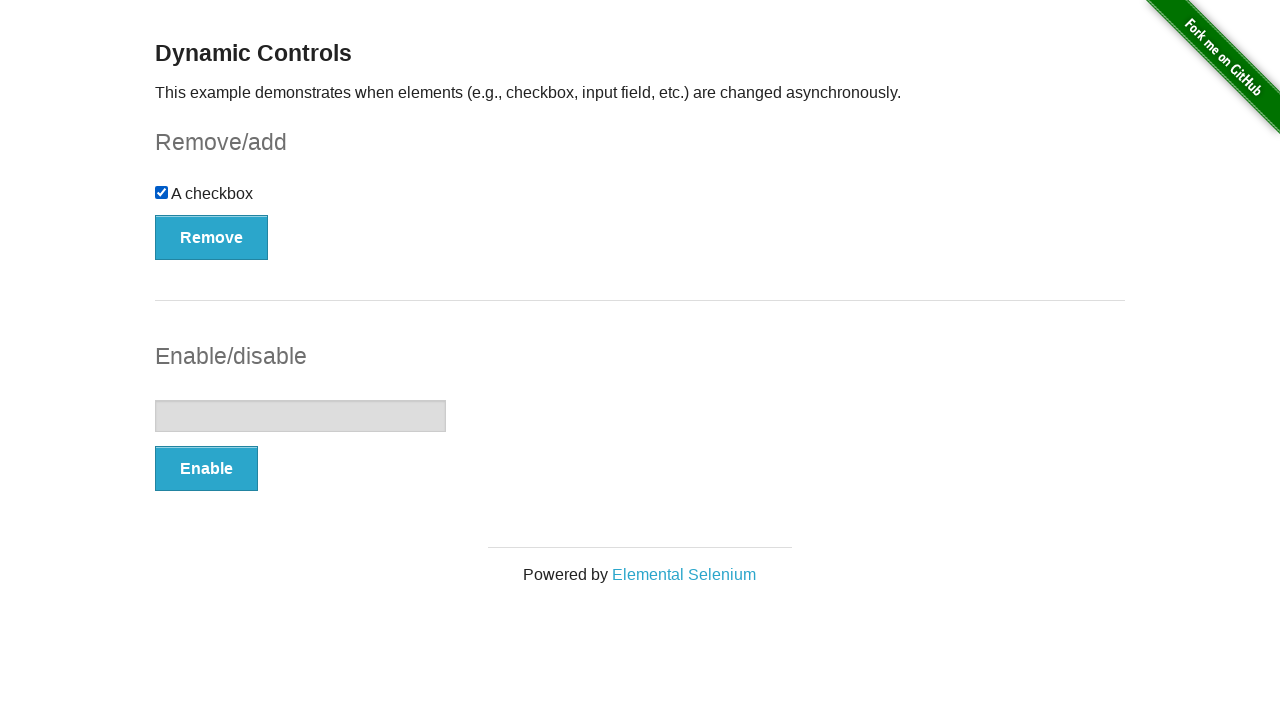

Unchecked the checkbox at (162, 192) on xpath=//input[@type='checkbox']
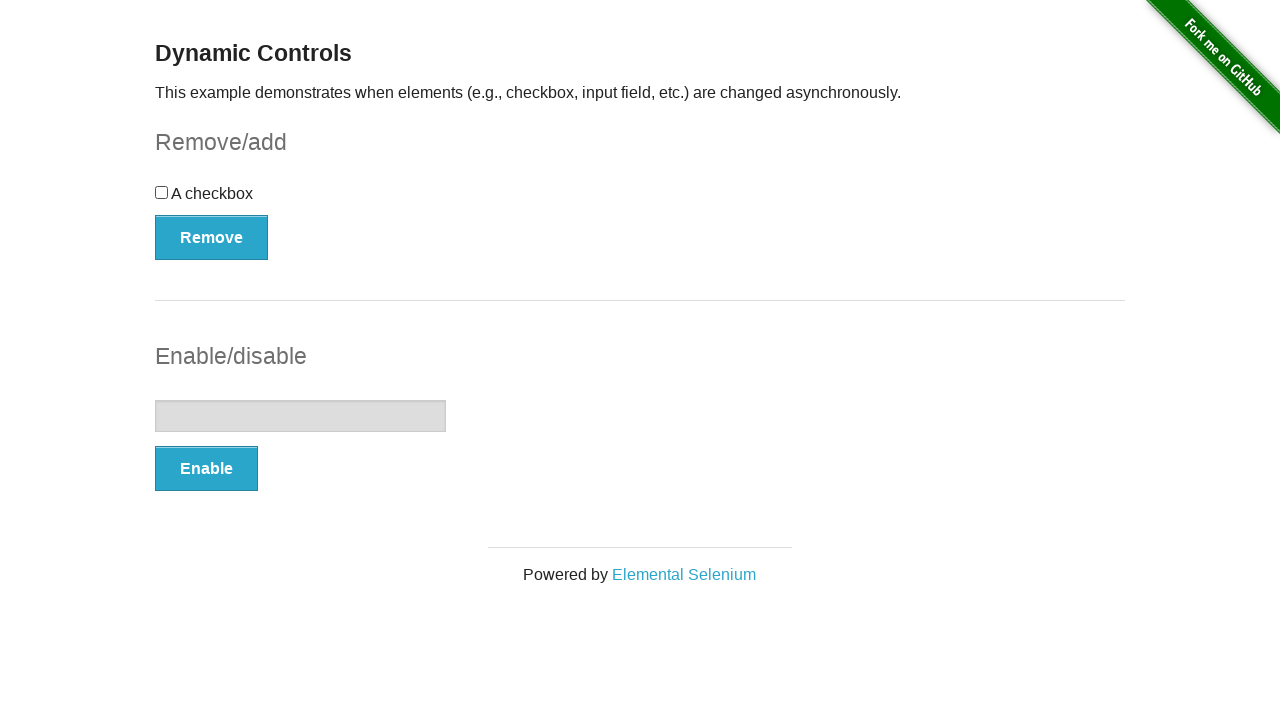

Verified that checkbox is unchecked
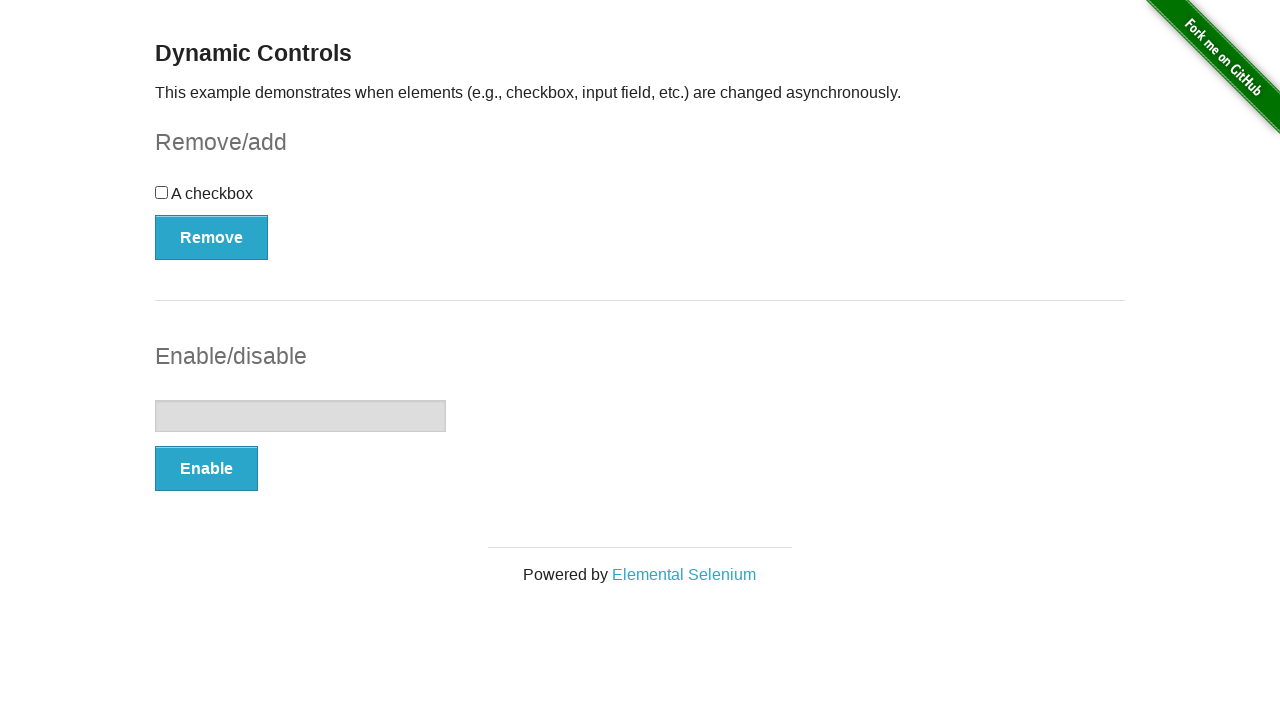

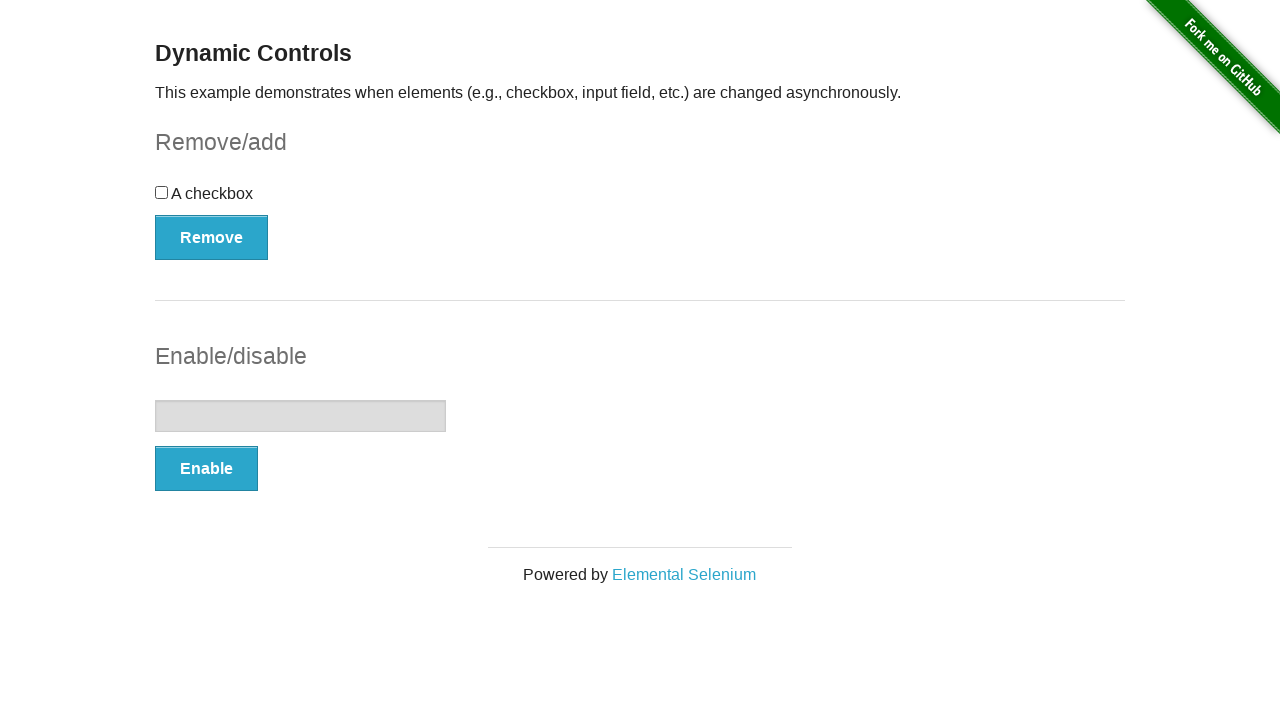